Tests the Add/Remove Elements page by clicking the Add Element button 10 times and verifying that all 10 Delete buttons are displayed

Starting URL: https://the-internet.herokuapp.com/add_remove_elements/

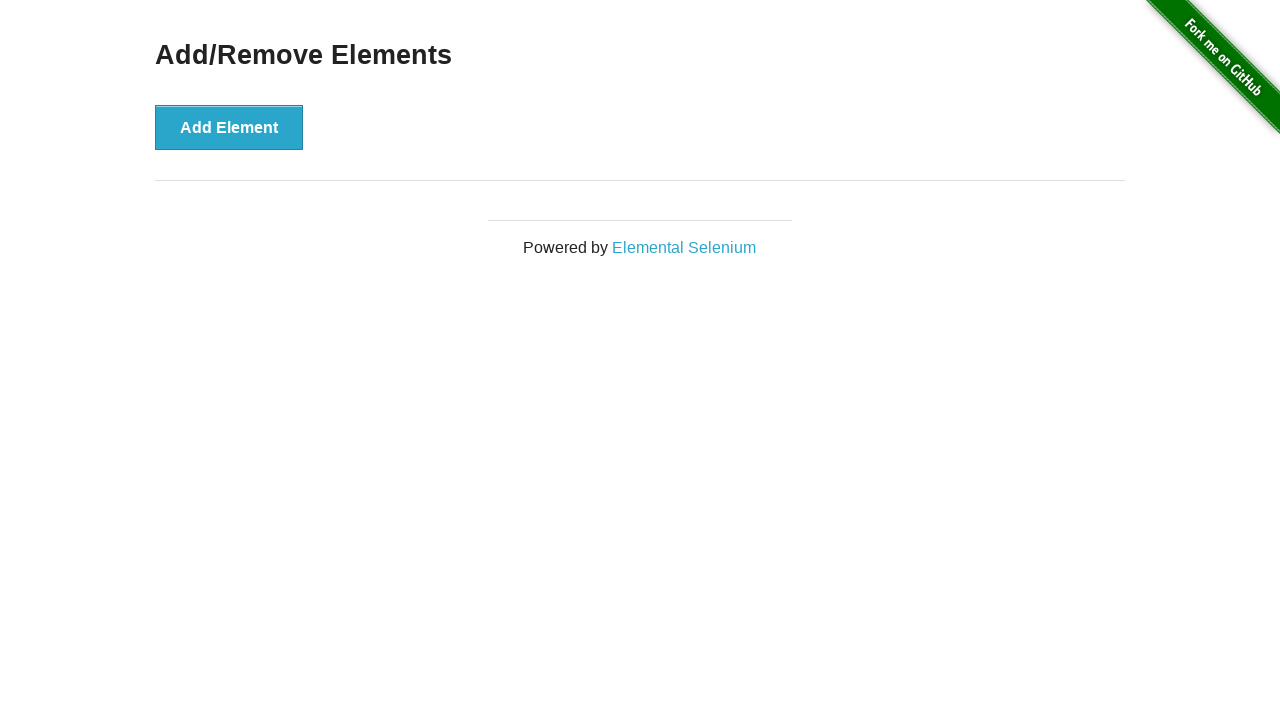

Waited for page header to load
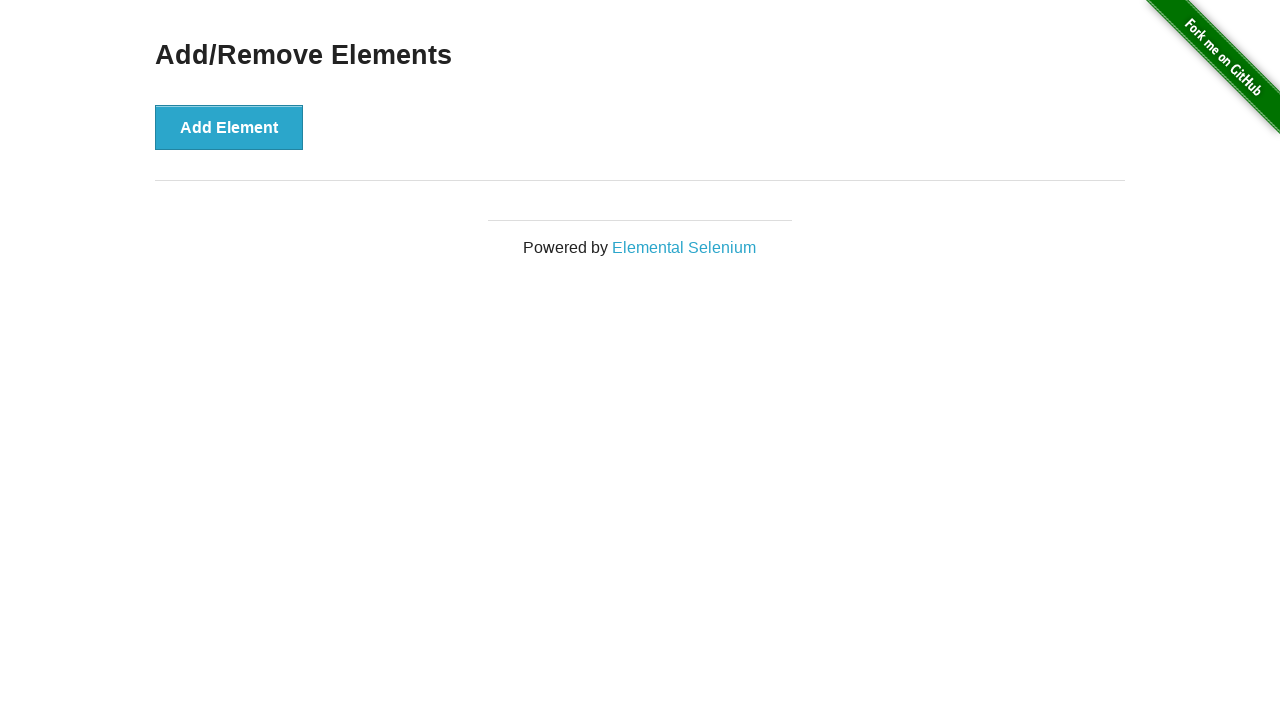

Verified page header is visible
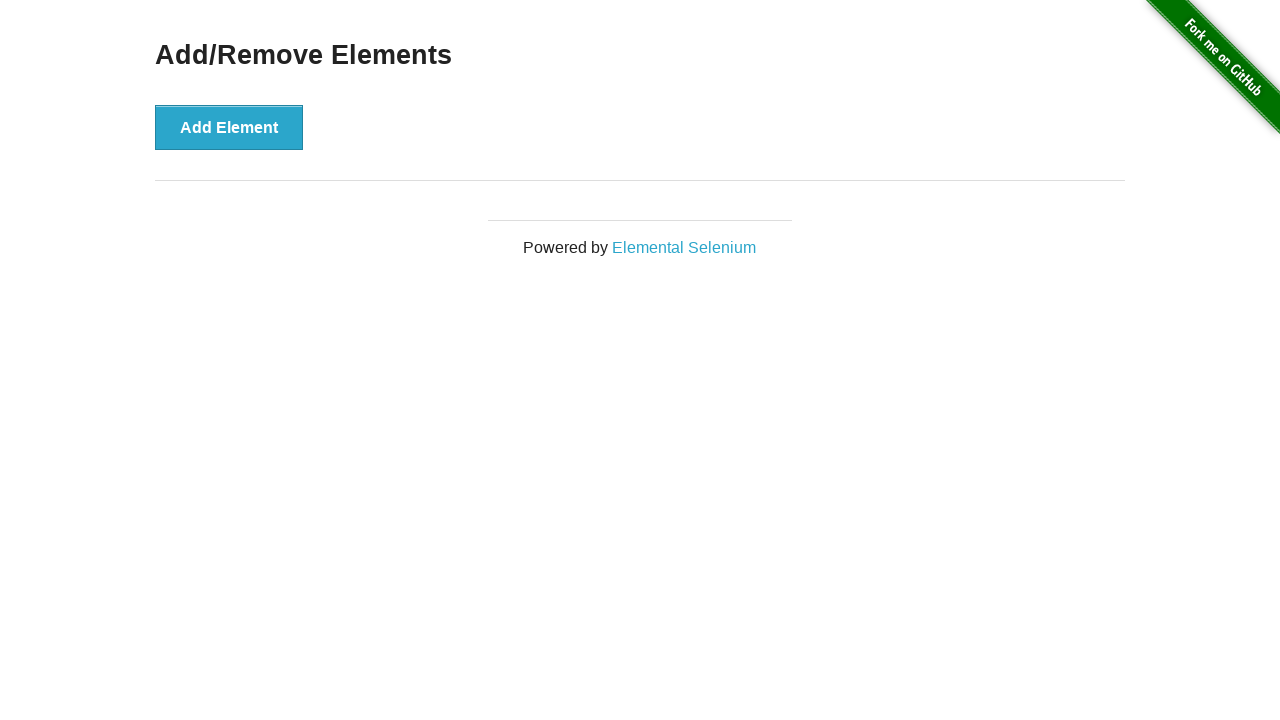

Clicked Add Element button (iteration 1 of 10) at (229, 127) on button[onclick='addElement()']
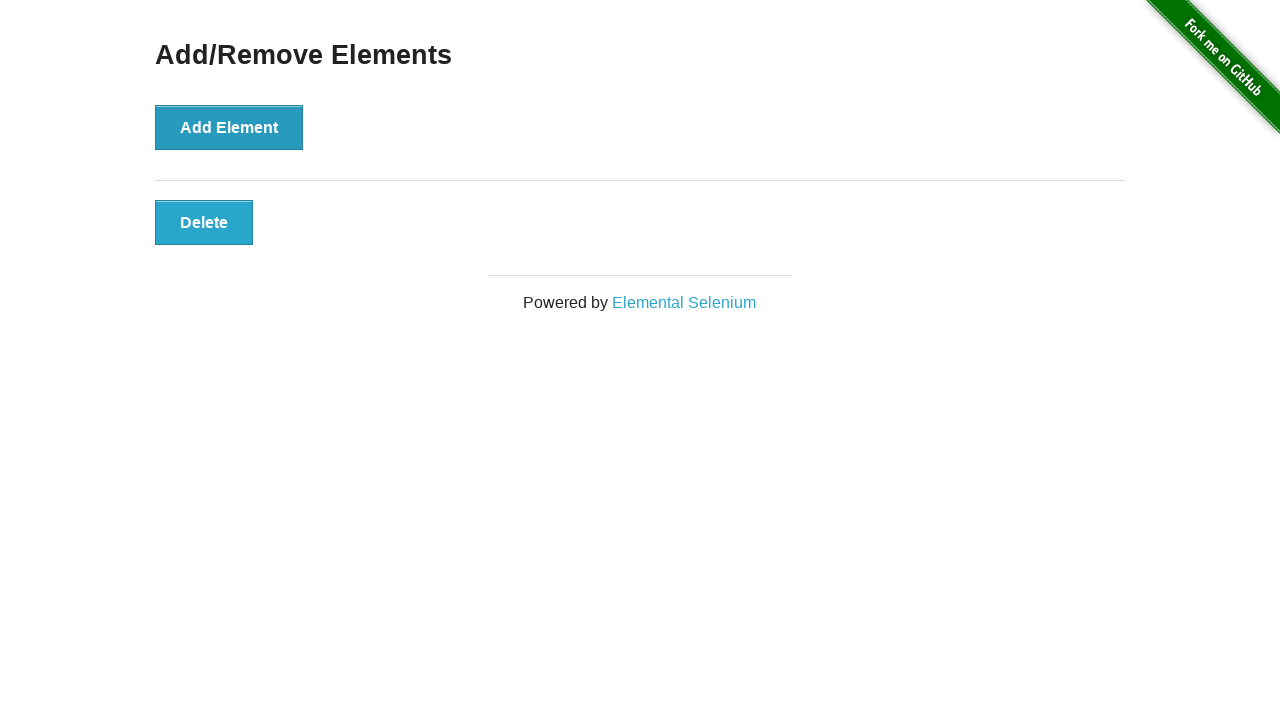

Clicked Add Element button (iteration 2 of 10) at (229, 127) on button[onclick='addElement()']
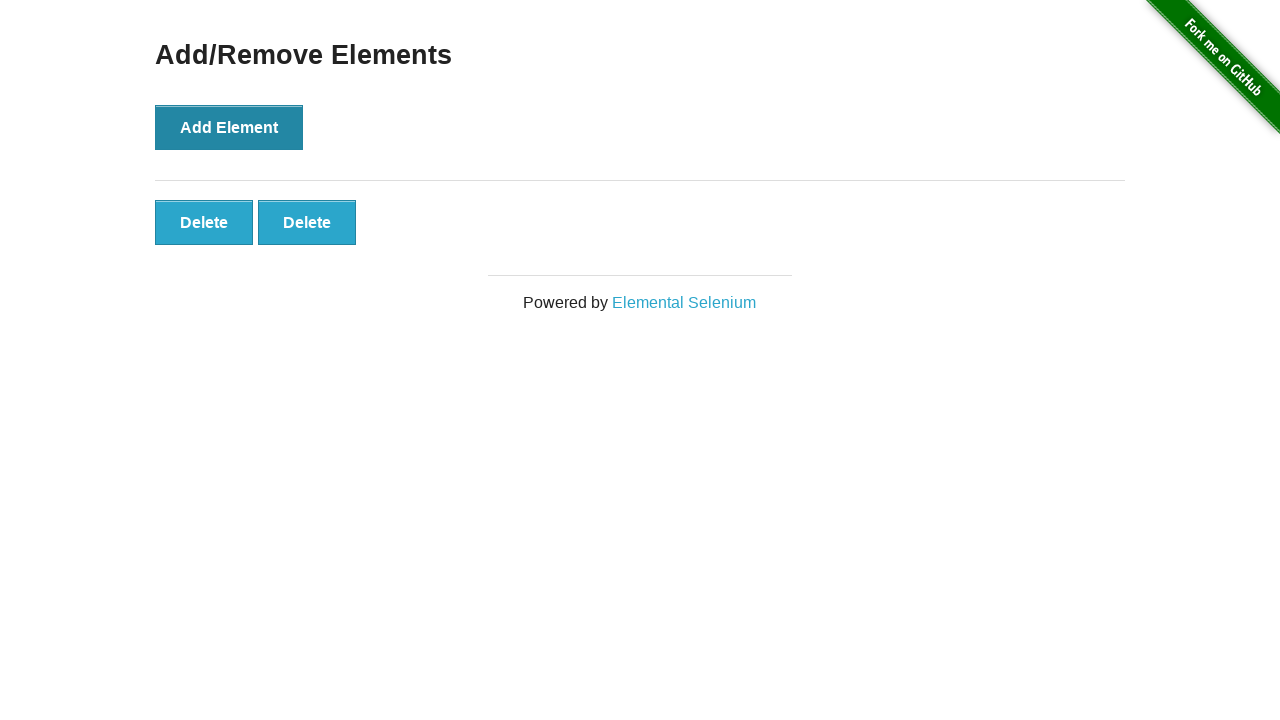

Clicked Add Element button (iteration 3 of 10) at (229, 127) on button[onclick='addElement()']
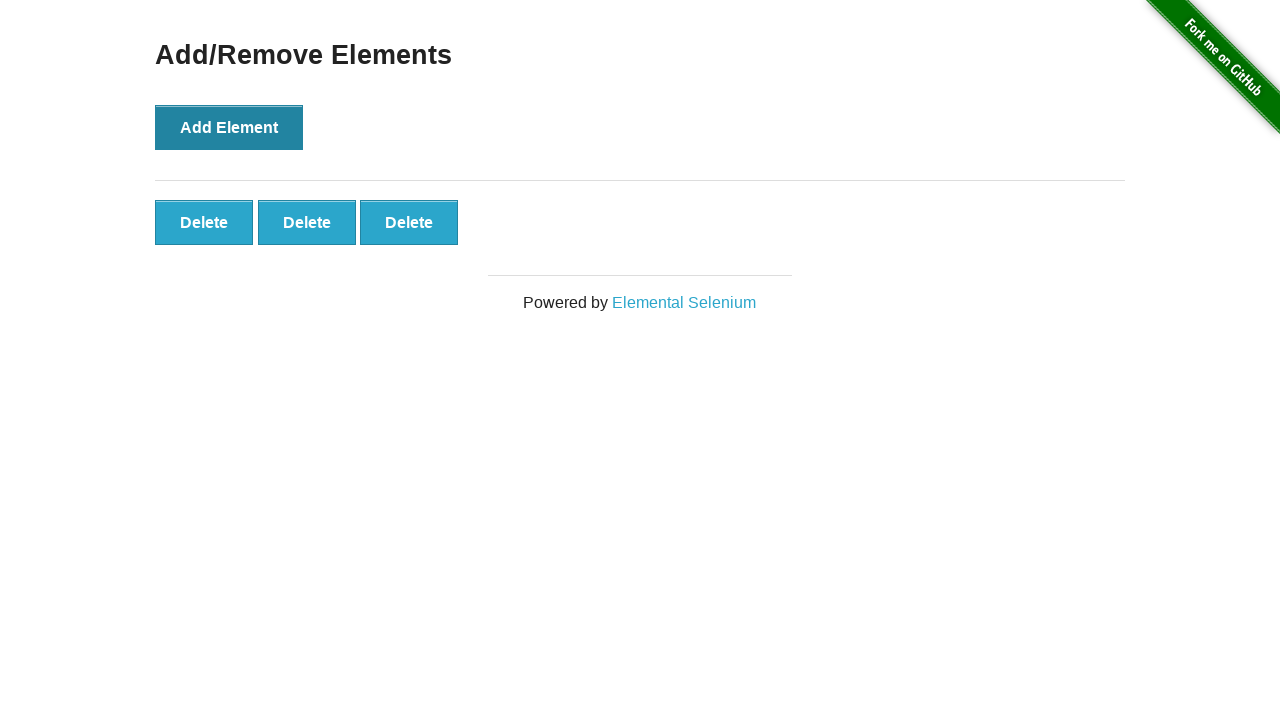

Clicked Add Element button (iteration 4 of 10) at (229, 127) on button[onclick='addElement()']
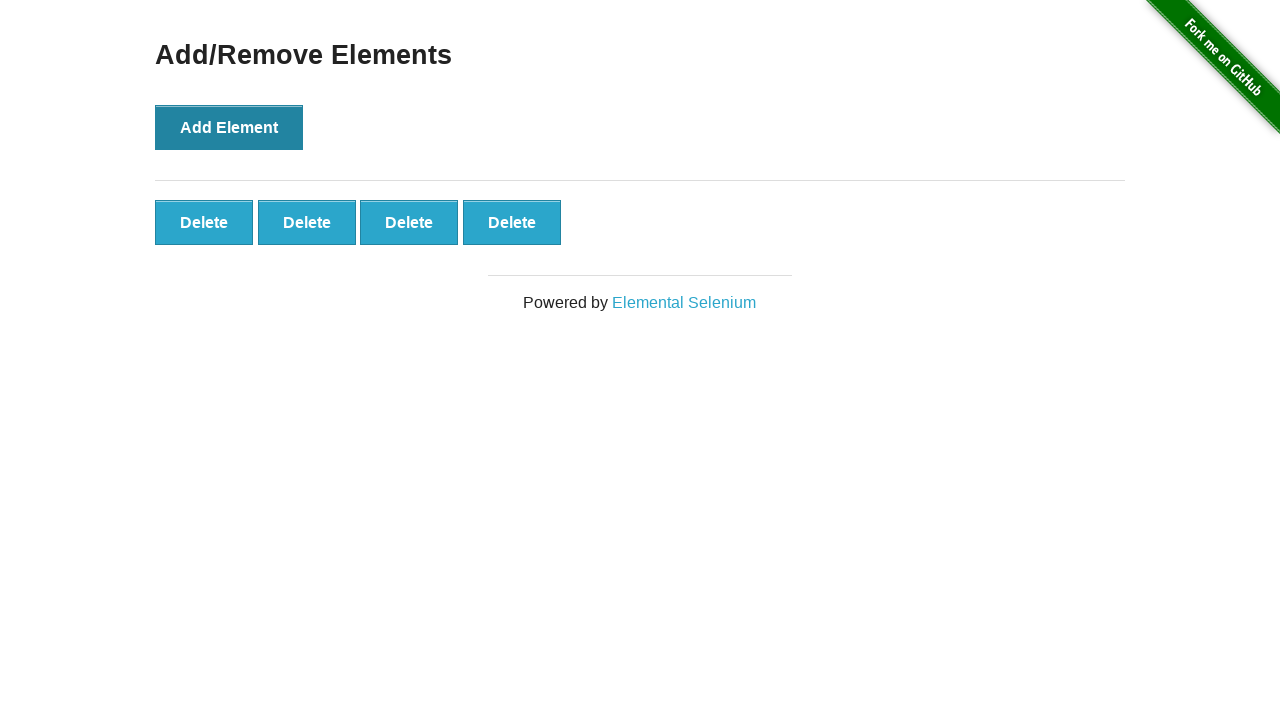

Clicked Add Element button (iteration 5 of 10) at (229, 127) on button[onclick='addElement()']
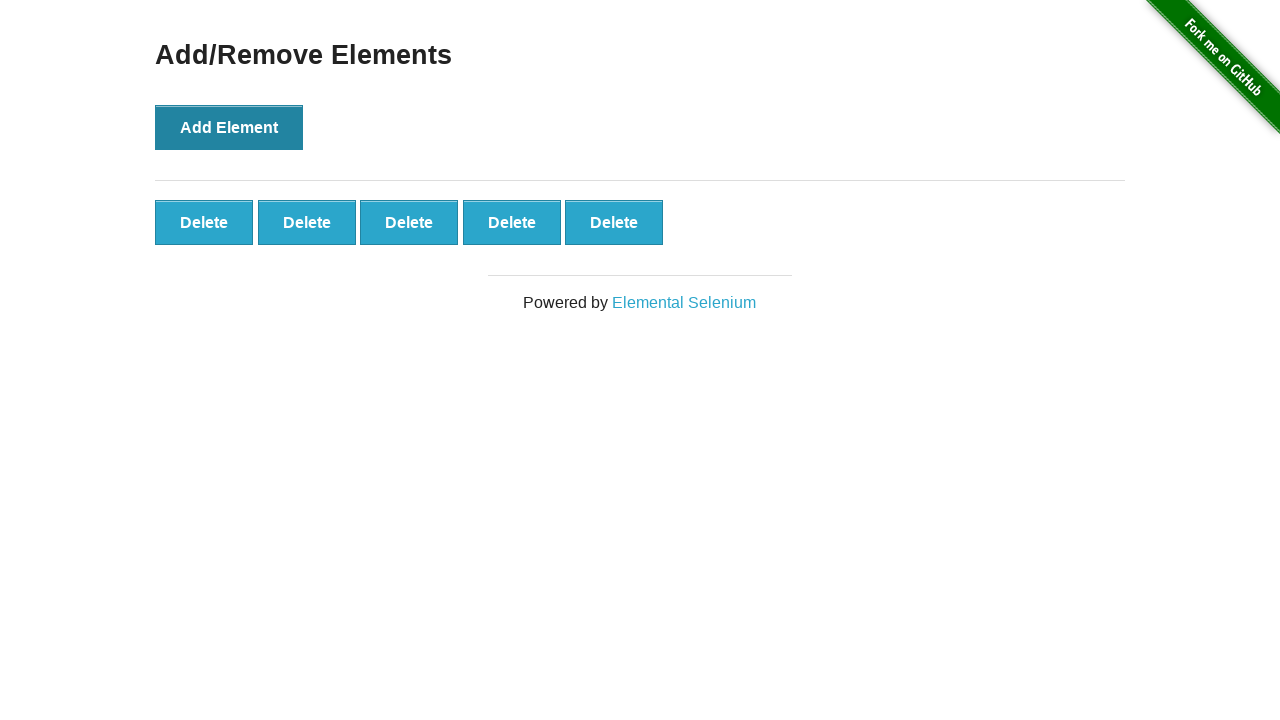

Clicked Add Element button (iteration 6 of 10) at (229, 127) on button[onclick='addElement()']
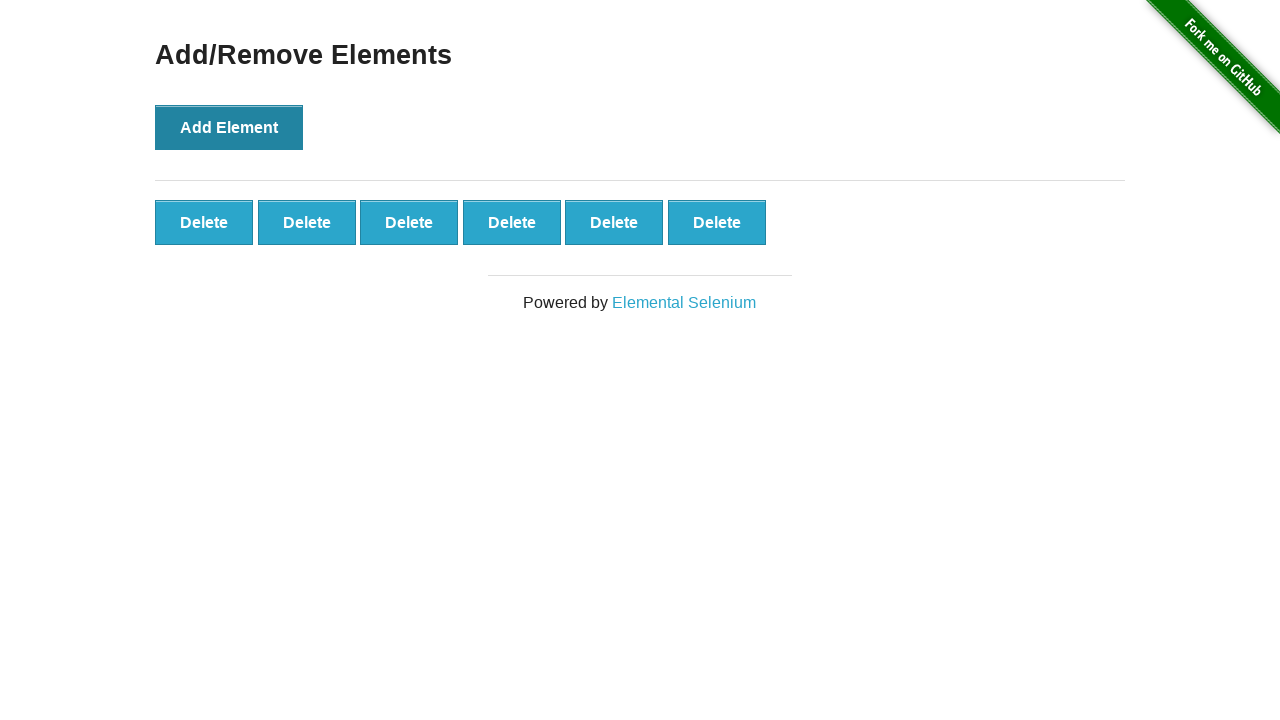

Clicked Add Element button (iteration 7 of 10) at (229, 127) on button[onclick='addElement()']
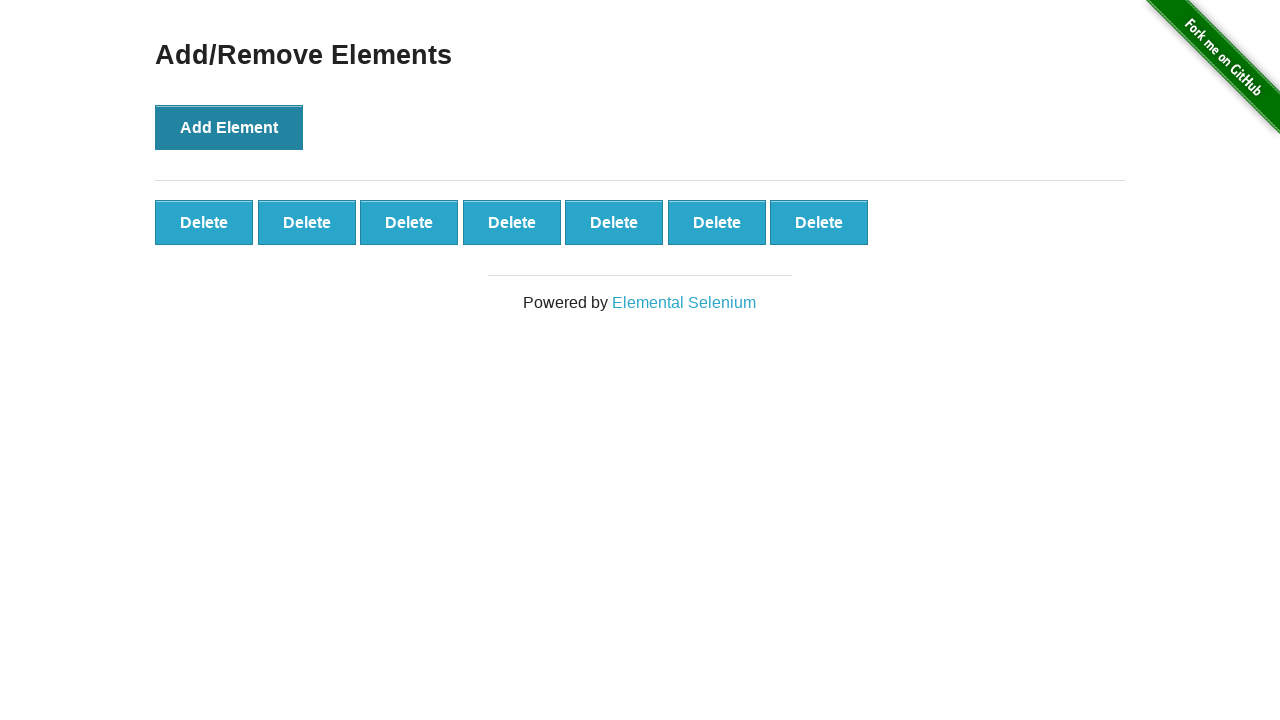

Clicked Add Element button (iteration 8 of 10) at (229, 127) on button[onclick='addElement()']
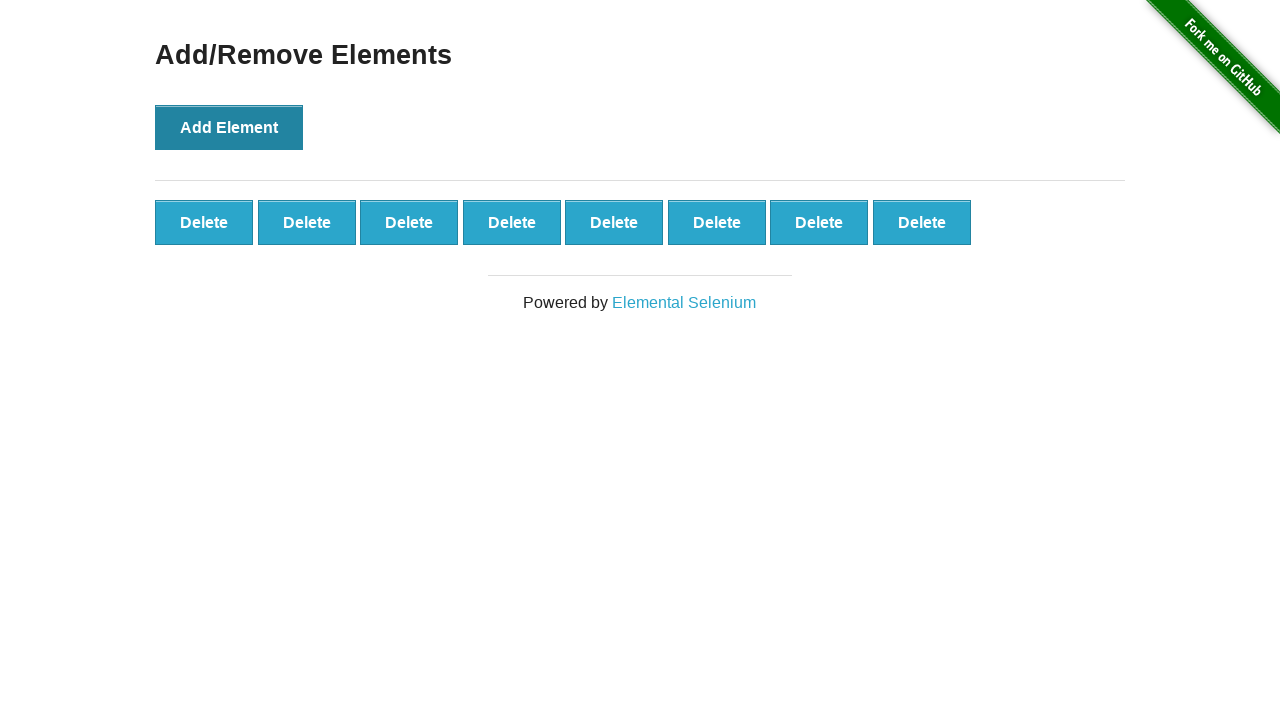

Clicked Add Element button (iteration 9 of 10) at (229, 127) on button[onclick='addElement()']
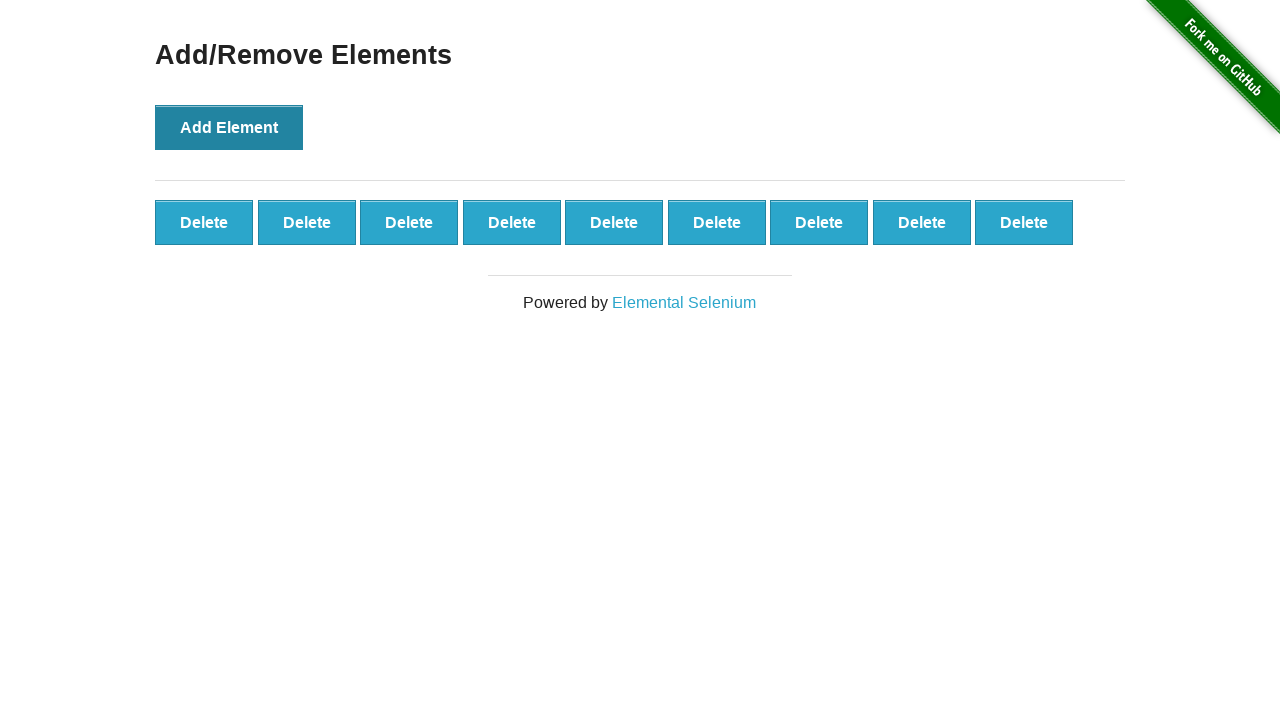

Clicked Add Element button (iteration 10 of 10) at (229, 127) on button[onclick='addElement()']
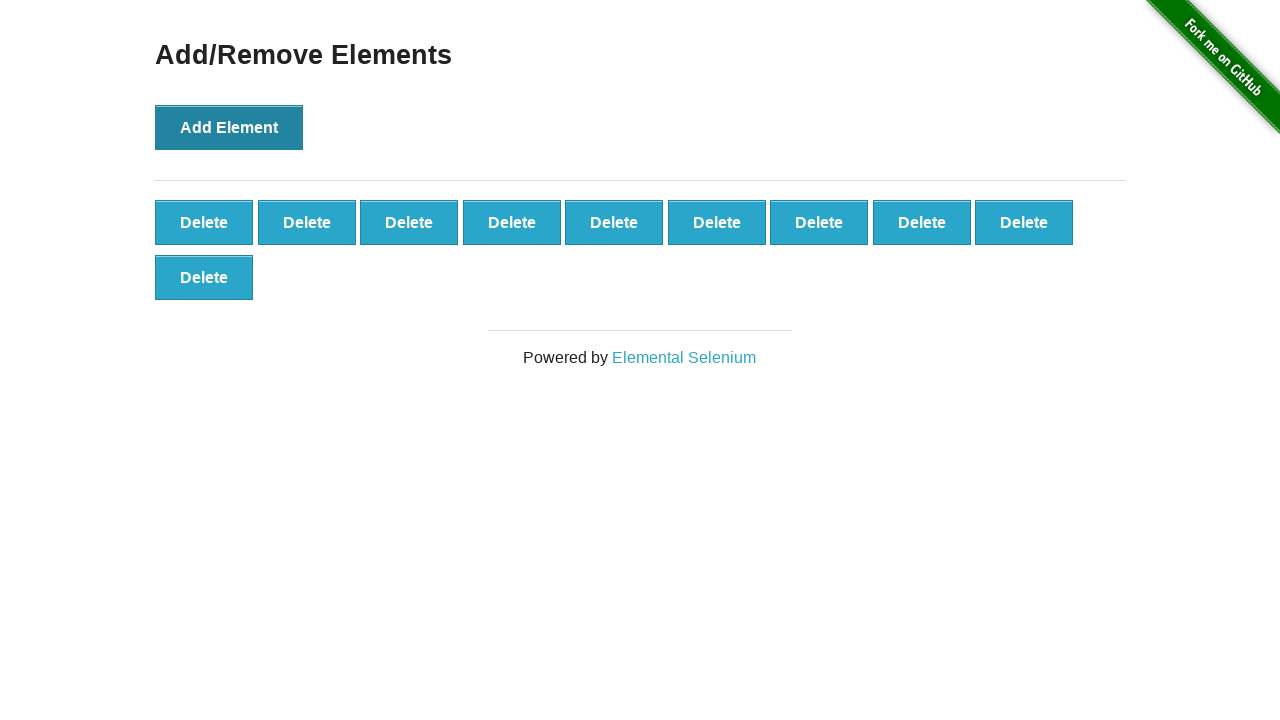

Located all Delete buttons on the page
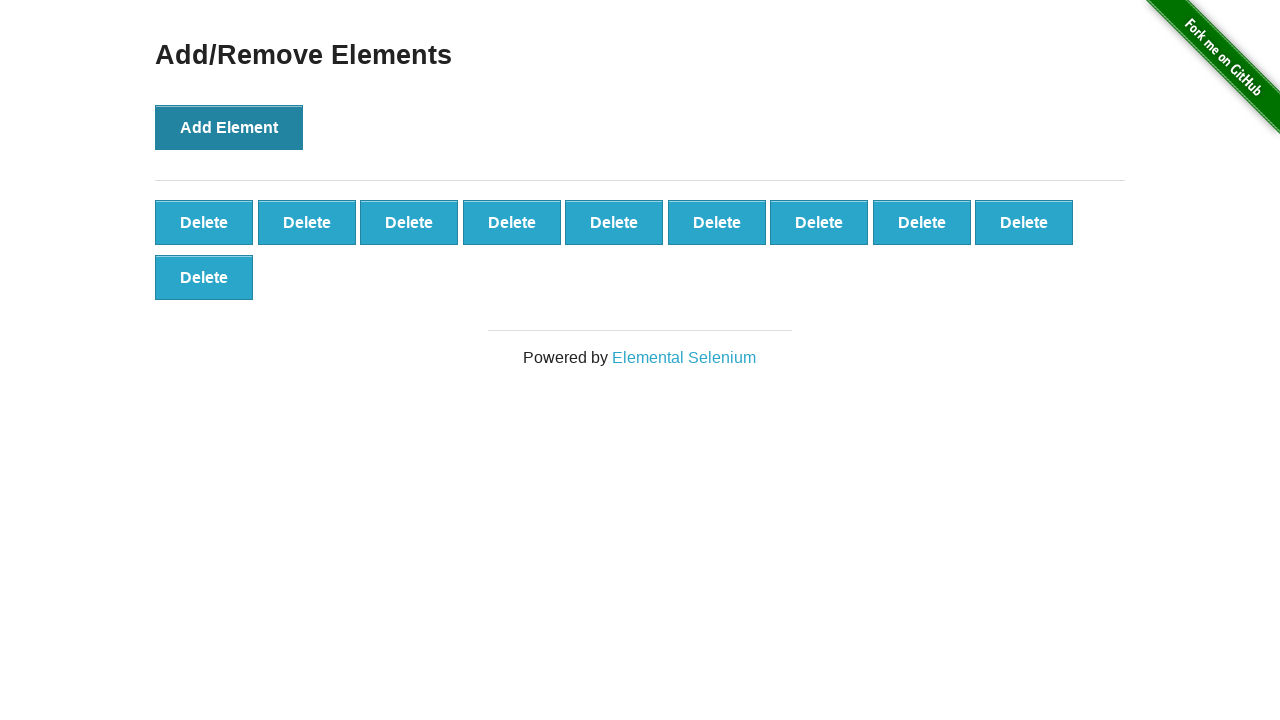

Verified that exactly 10 Delete buttons are present
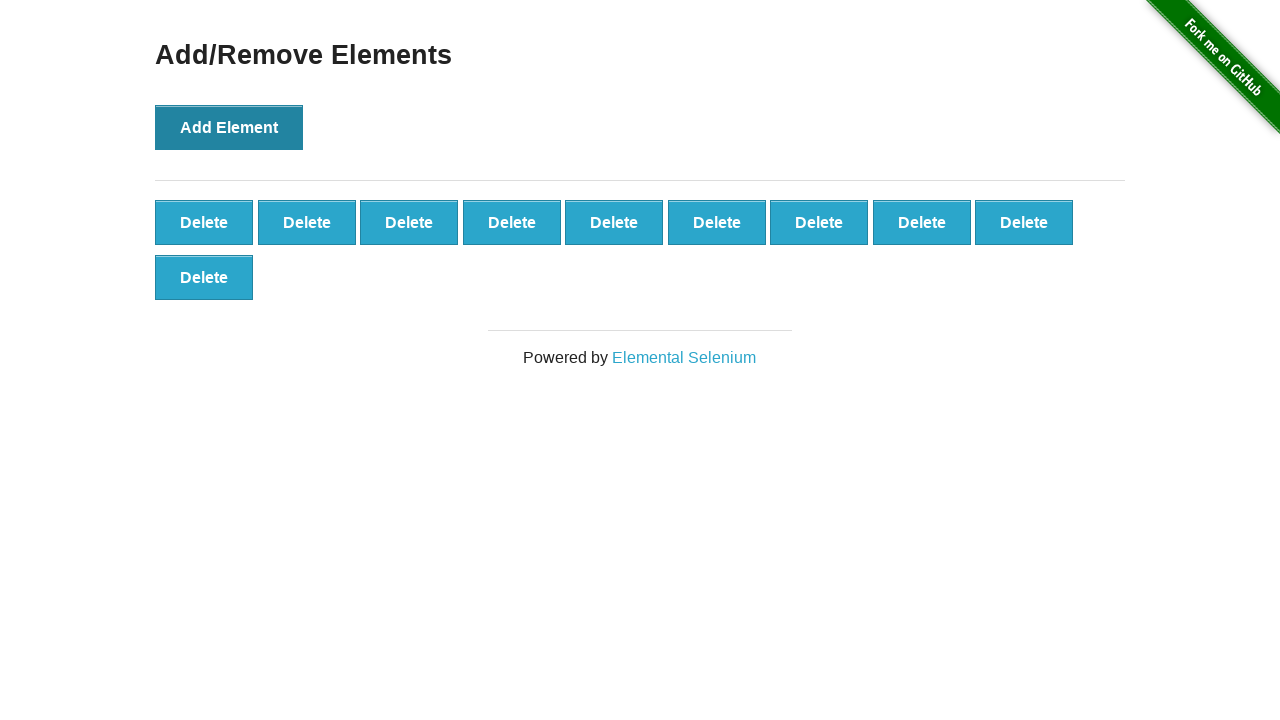

Verified Delete button 1 of 10 is visible
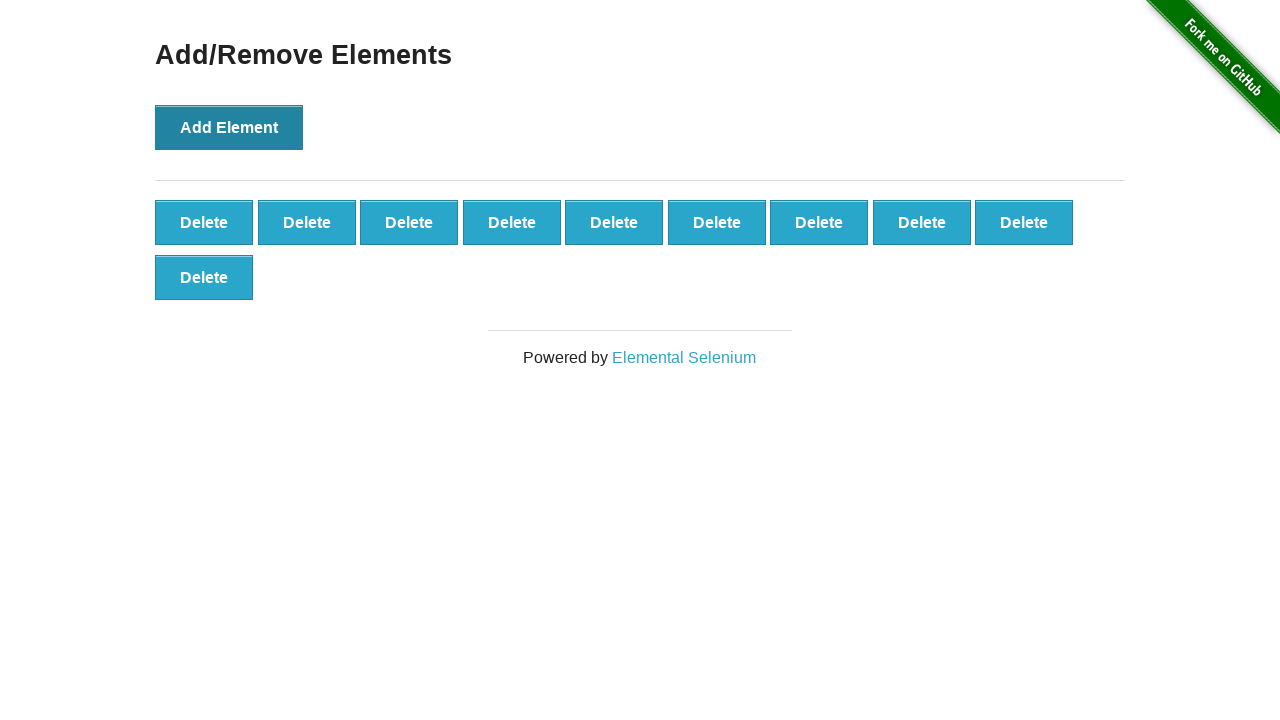

Verified Delete button 2 of 10 is visible
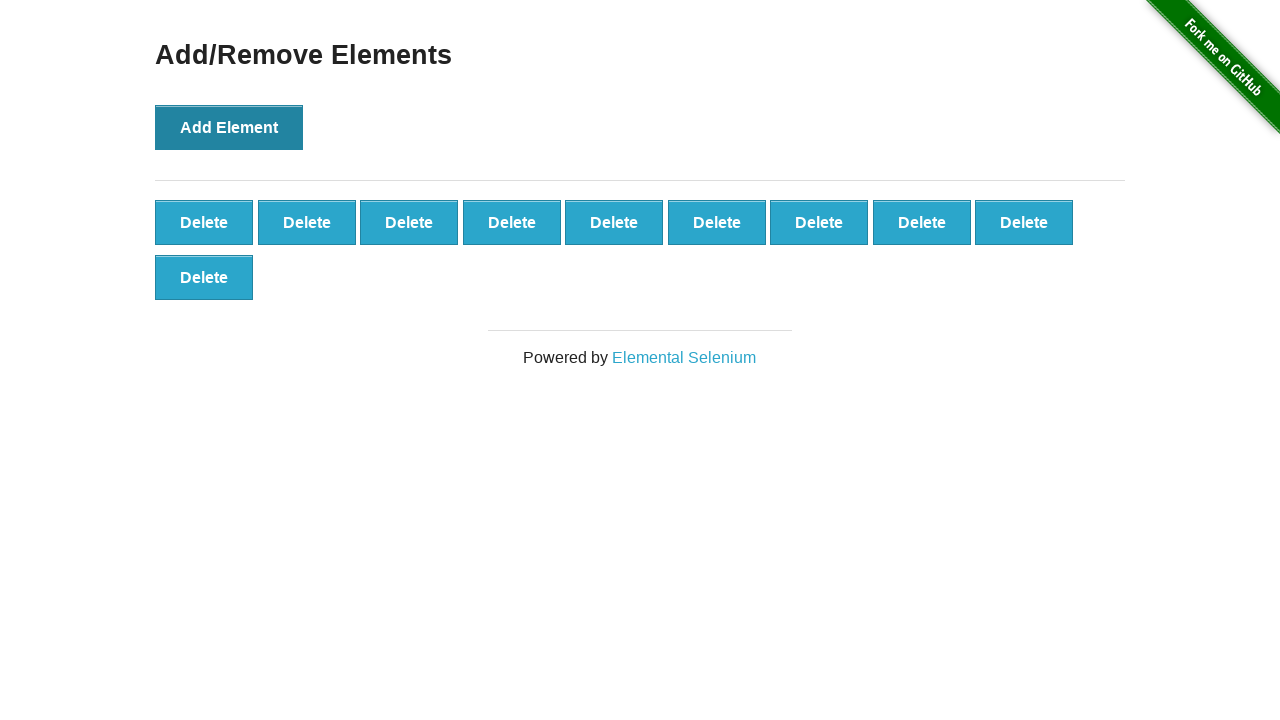

Verified Delete button 3 of 10 is visible
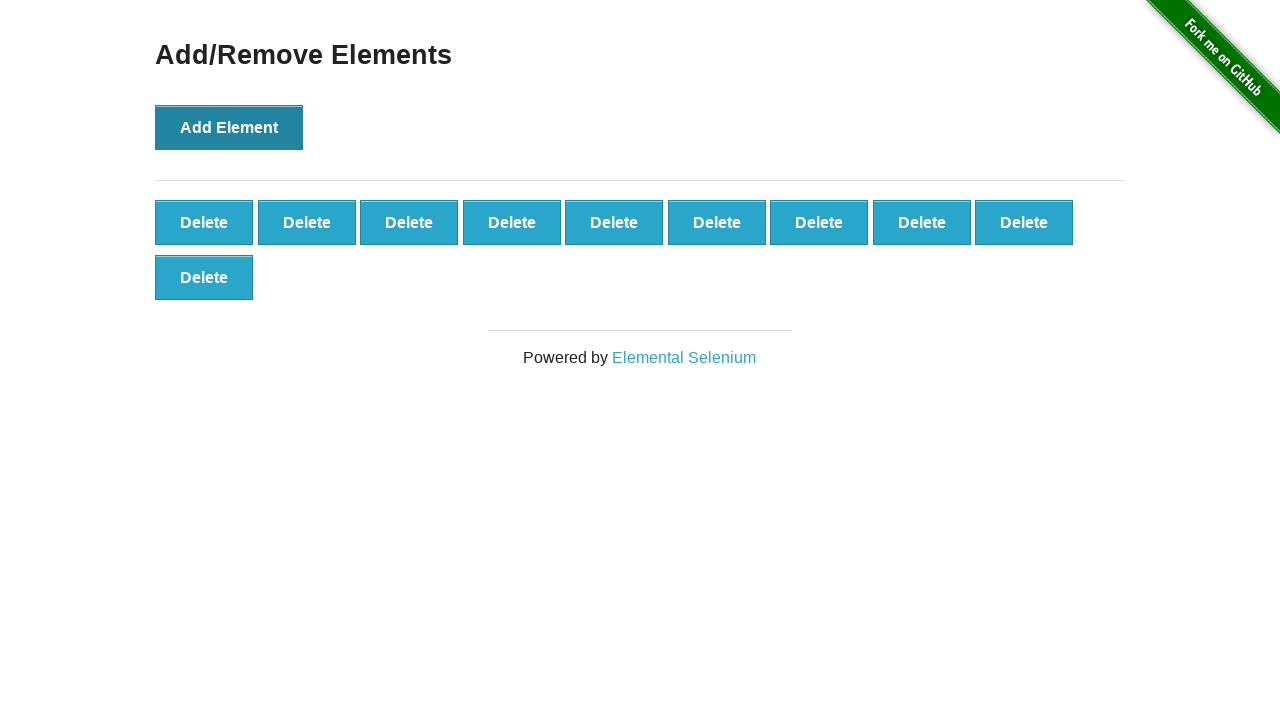

Verified Delete button 4 of 10 is visible
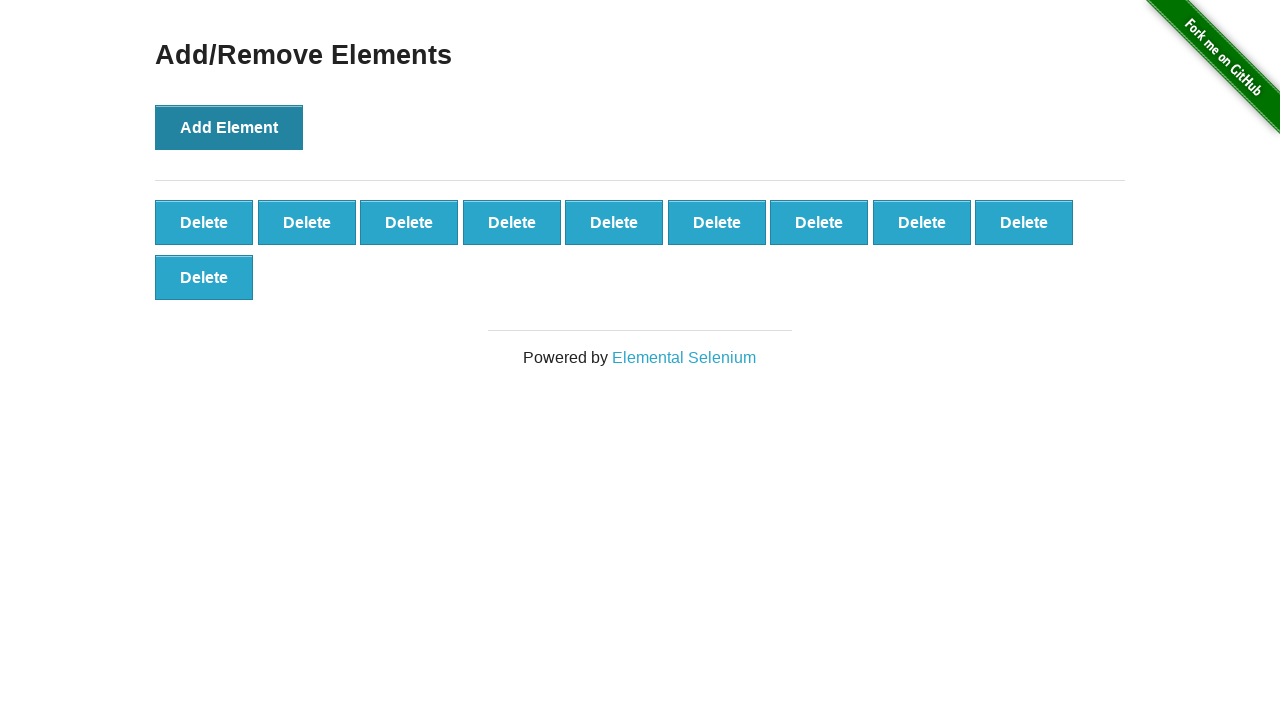

Verified Delete button 5 of 10 is visible
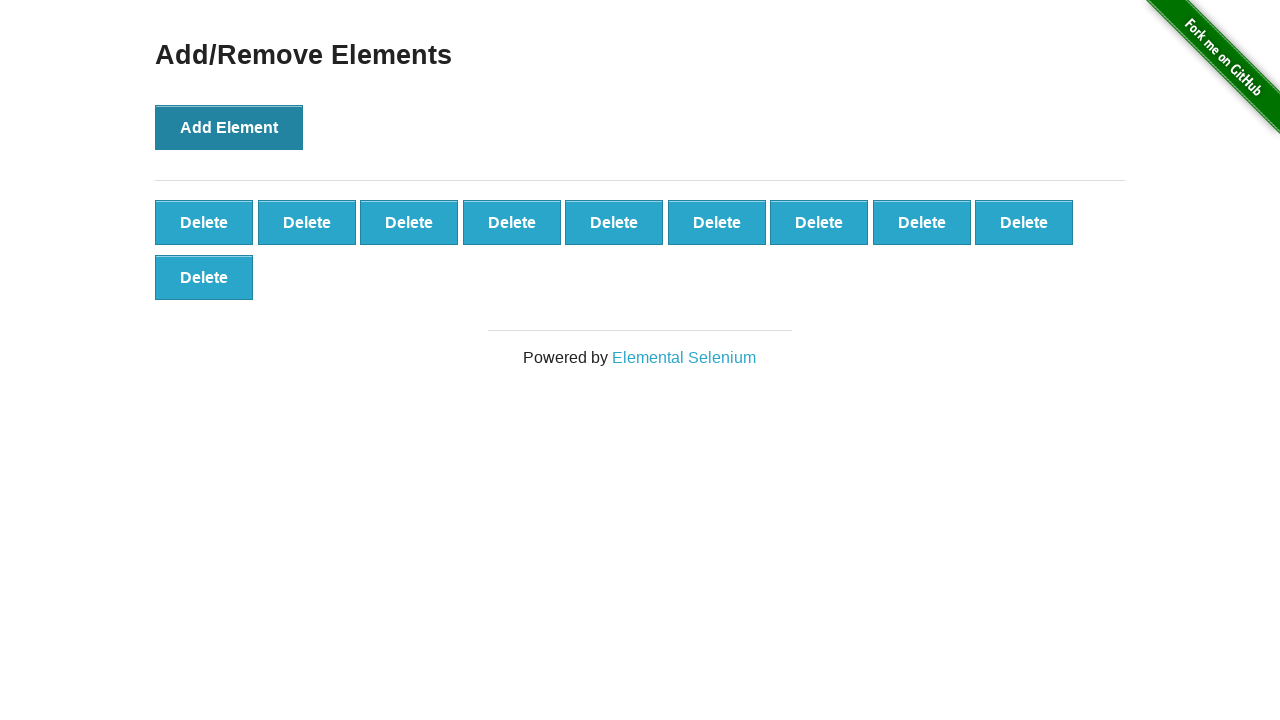

Verified Delete button 6 of 10 is visible
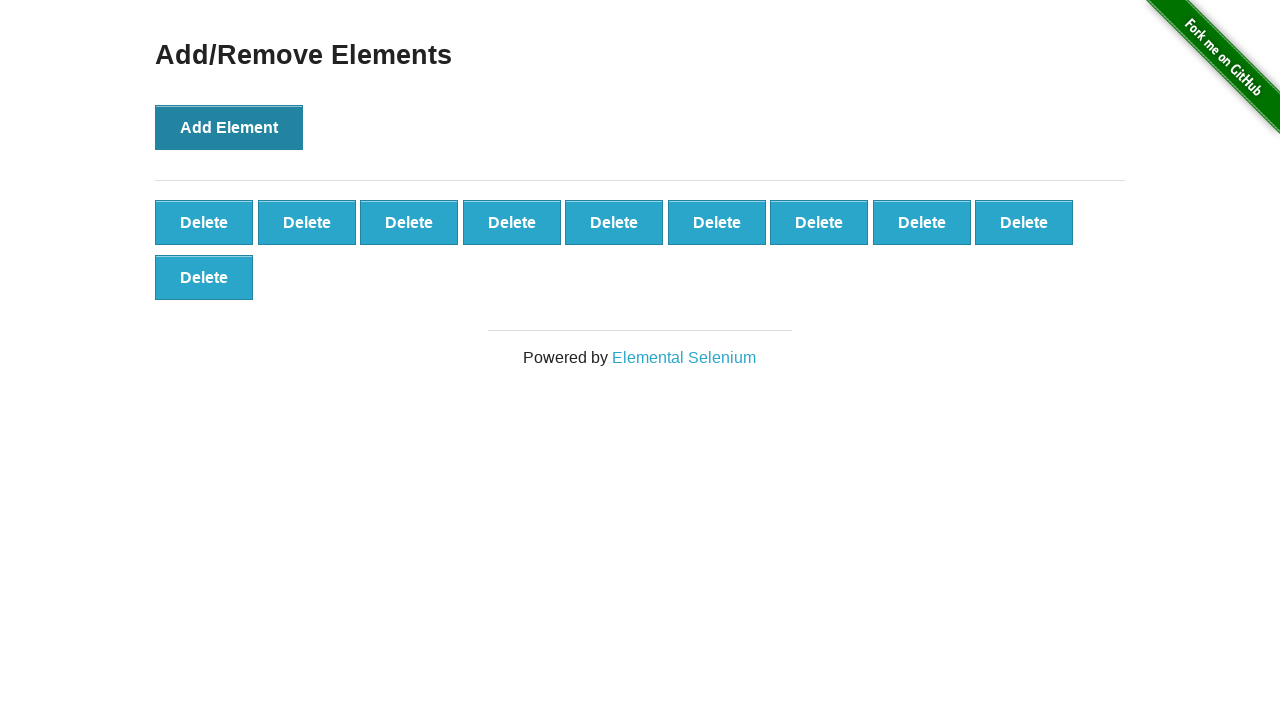

Verified Delete button 7 of 10 is visible
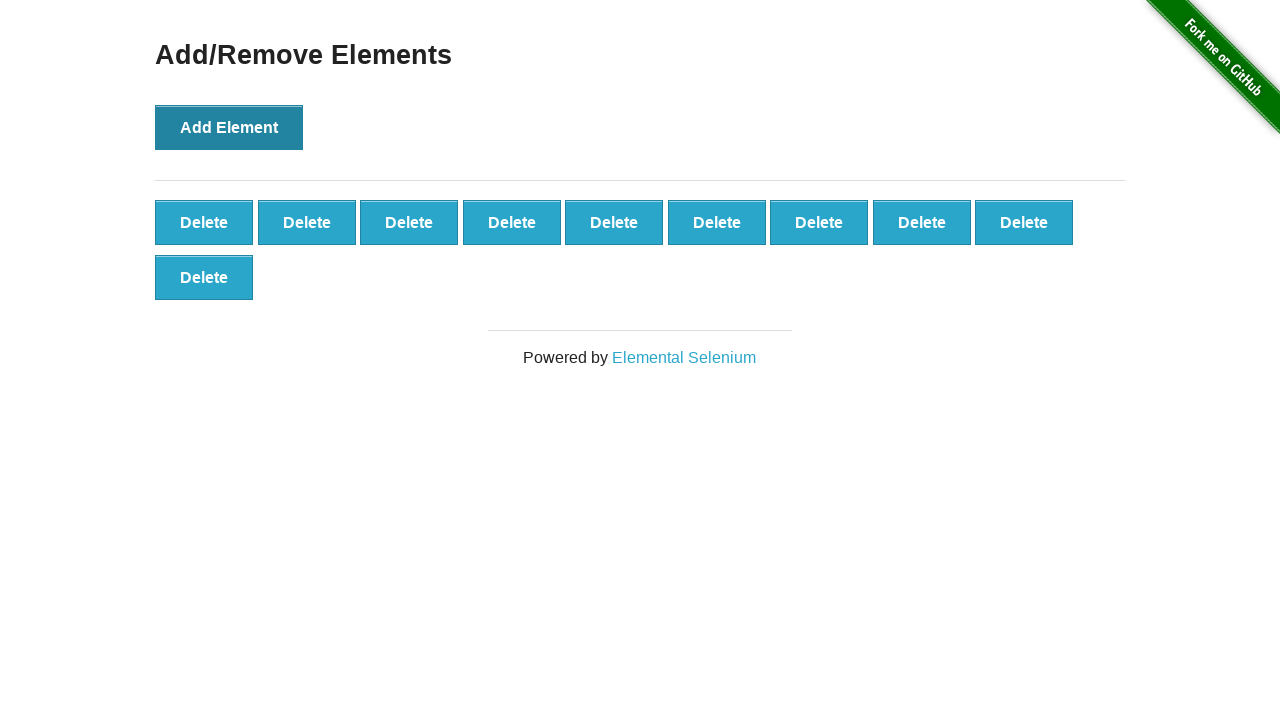

Verified Delete button 8 of 10 is visible
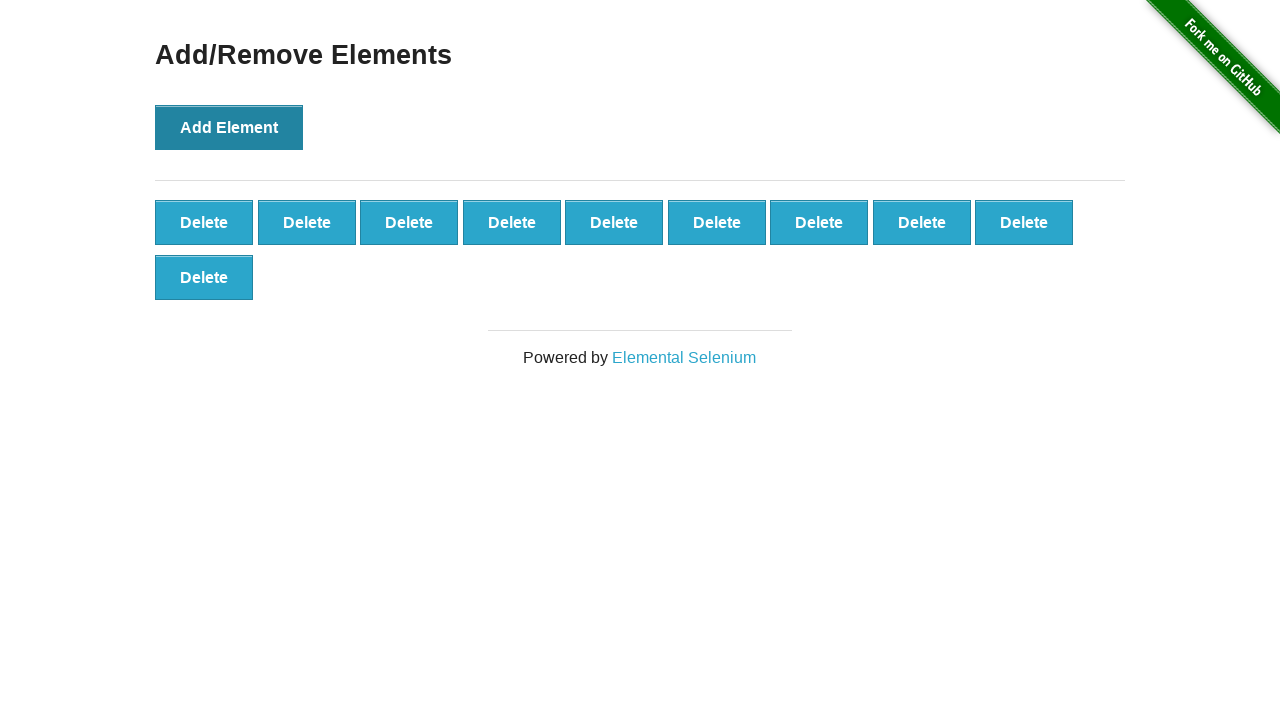

Verified Delete button 9 of 10 is visible
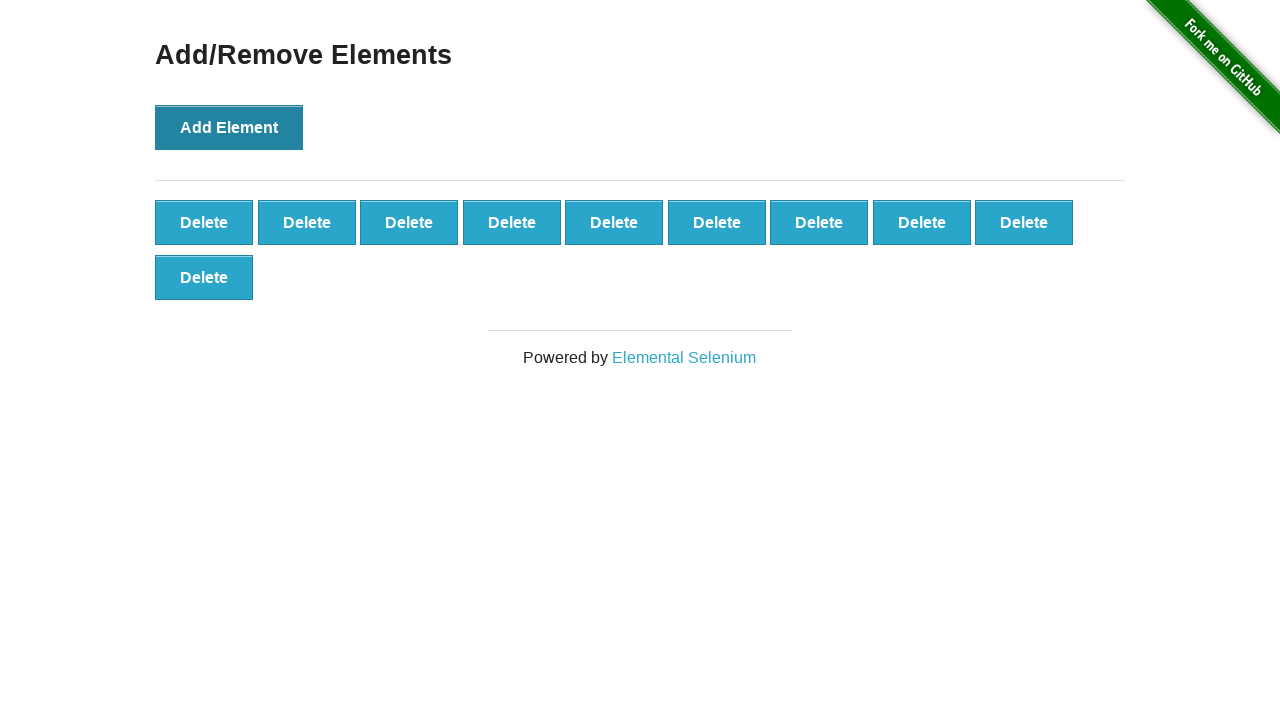

Verified Delete button 10 of 10 is visible
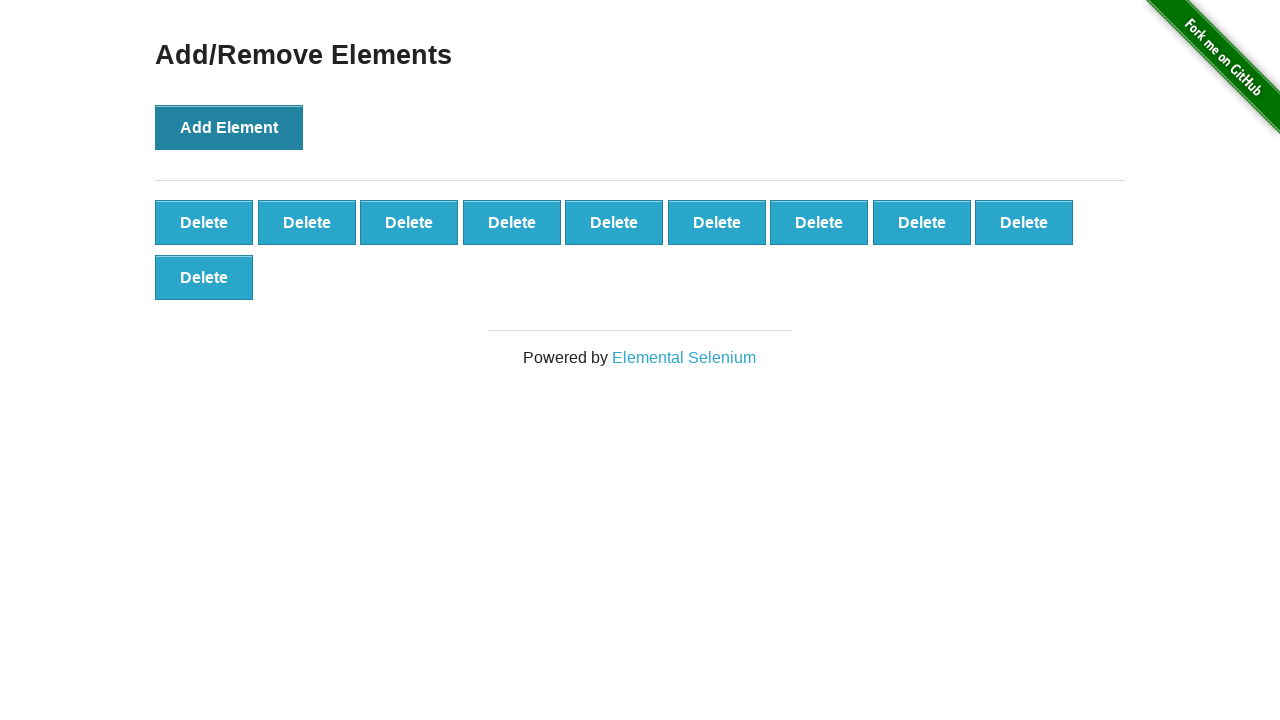

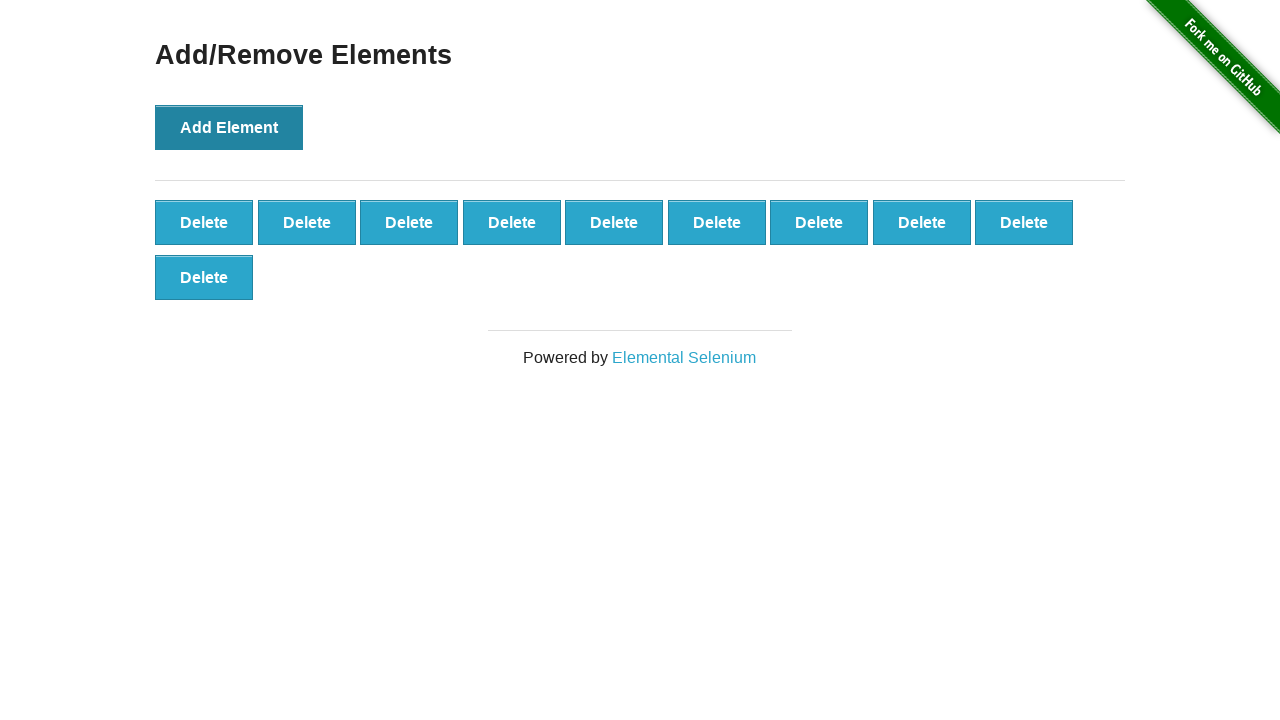